Tests finding social media link elements near the login footer on the OrangeHRM demo page.

Starting URL: https://opensource-demo.orangehrmlive.com

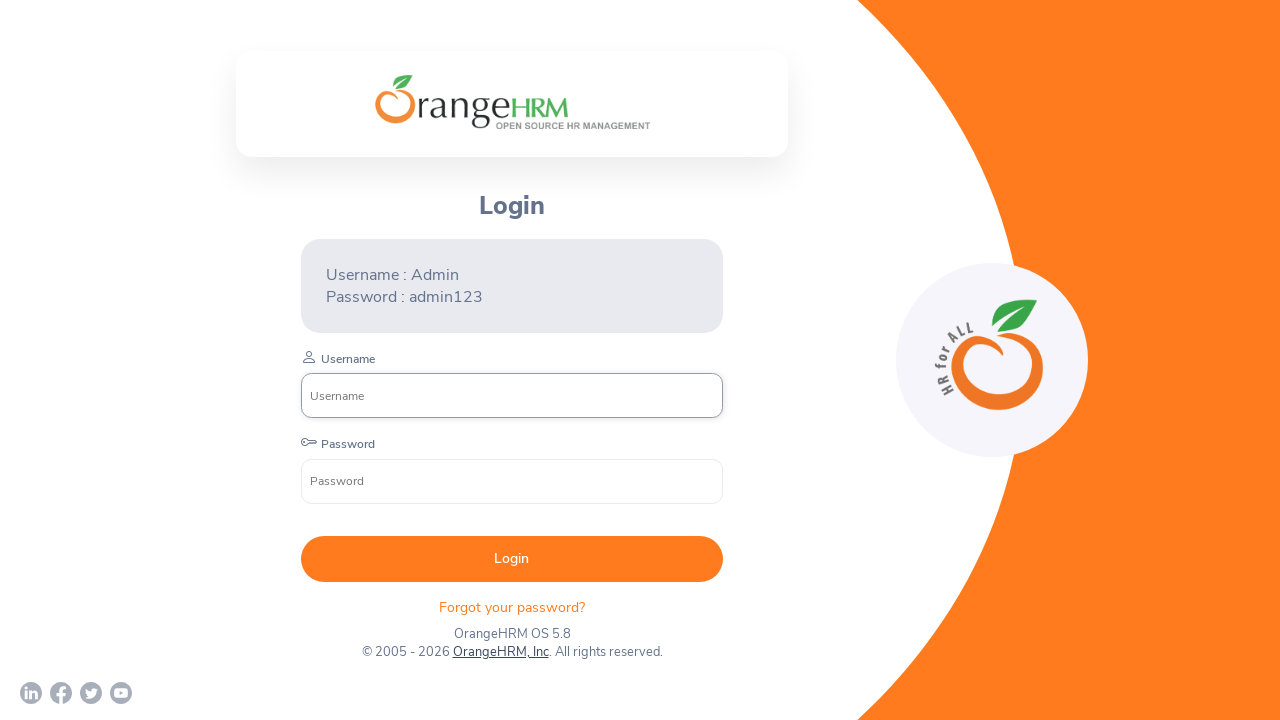

Waited for login page footer with social media links to load
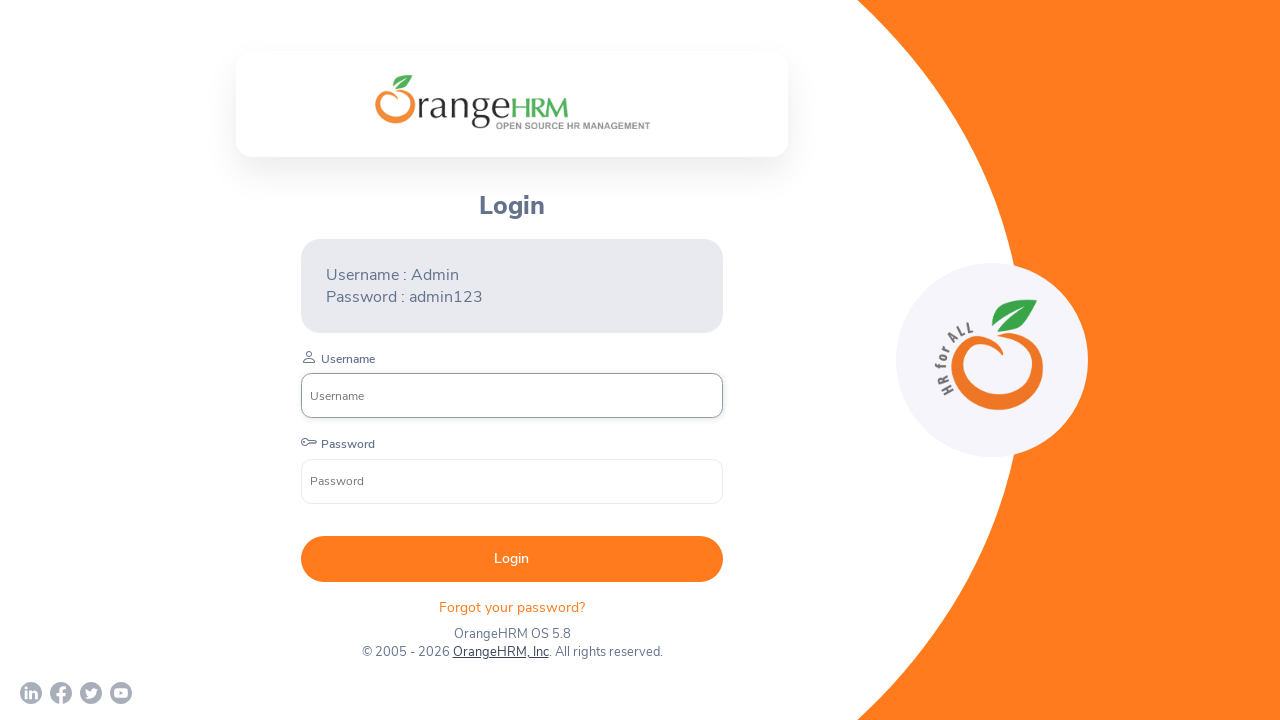

Located all social media link elements in footer
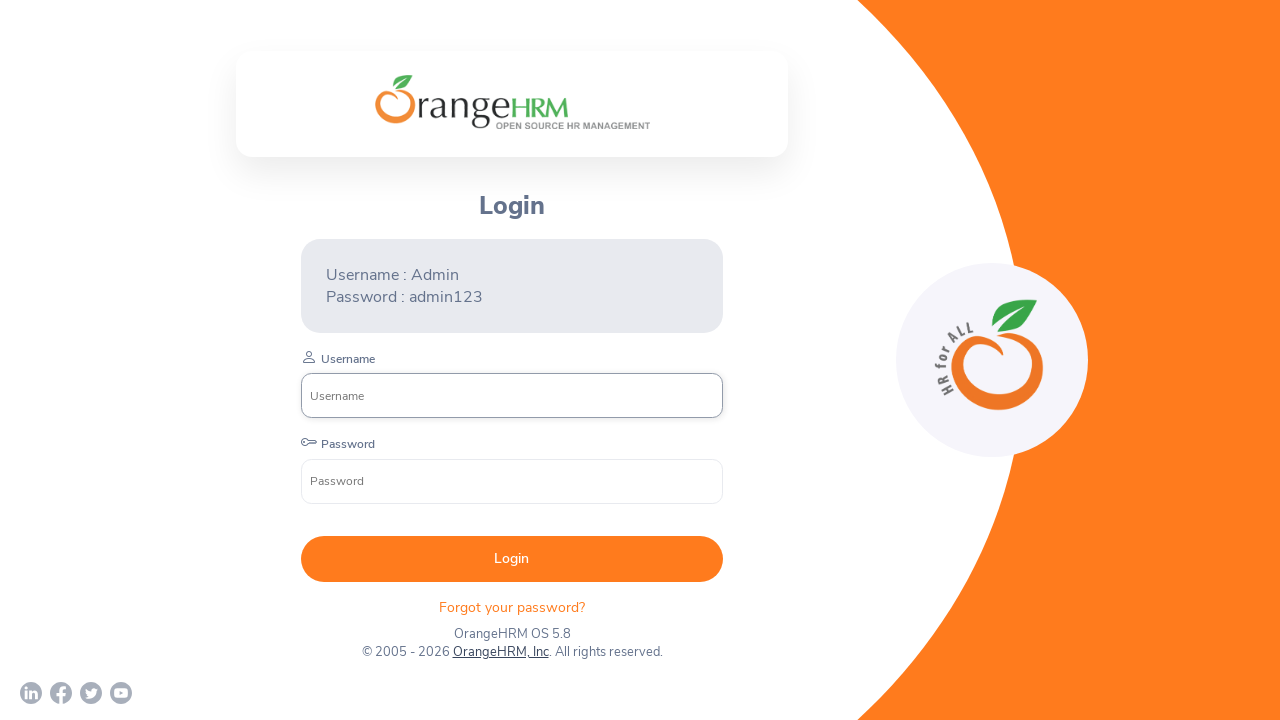

Waited for first social media link to be ready
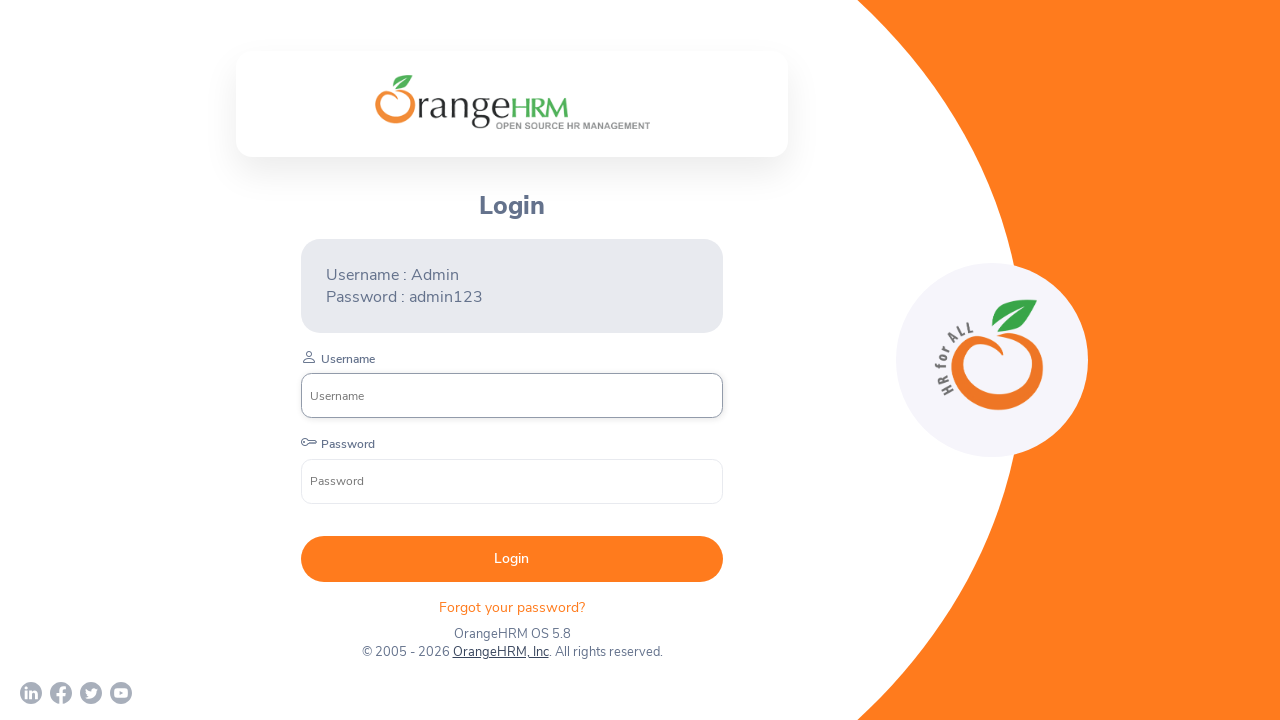

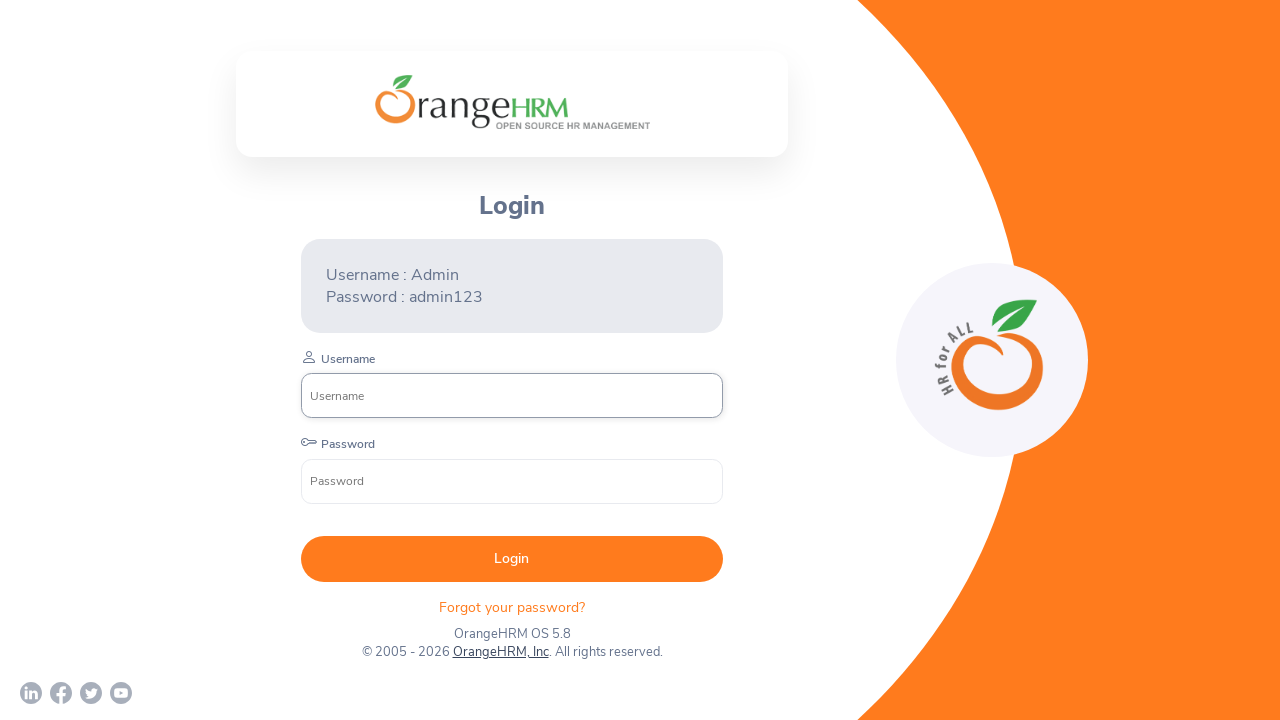